Navigates to a test practice page and attempts to fill a text input field in a form with a username value.

Starting URL: https://omayo.blogspot.com/

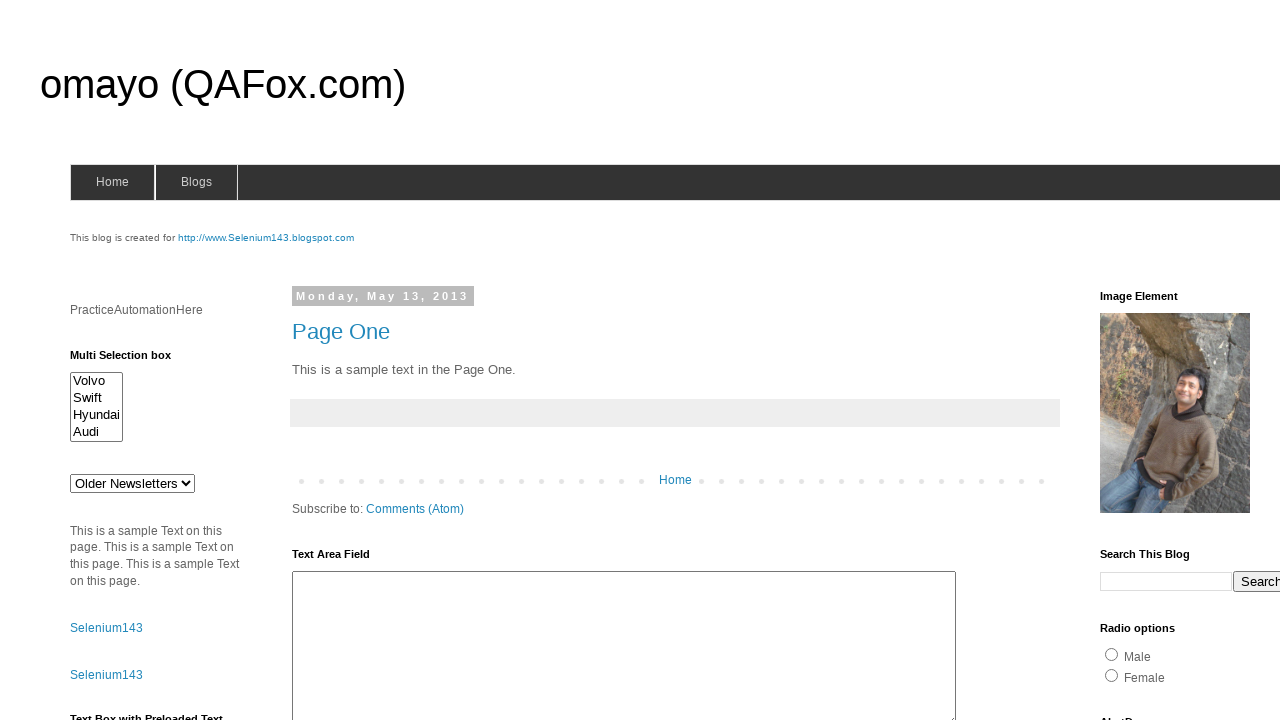

Navigated to test practice page at https://omayo.blogspot.com/
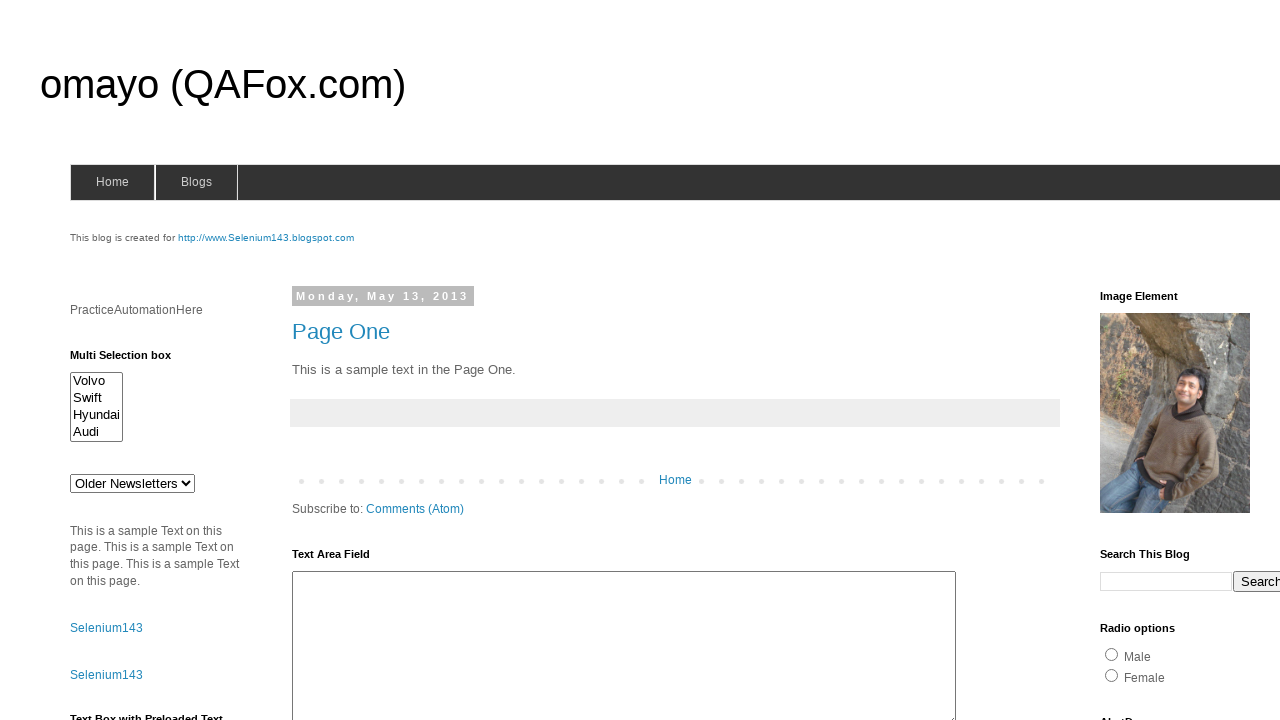

Filled text input field in form1 with username value 'Rajani' on //form[@name='form1']//input[@type='text']
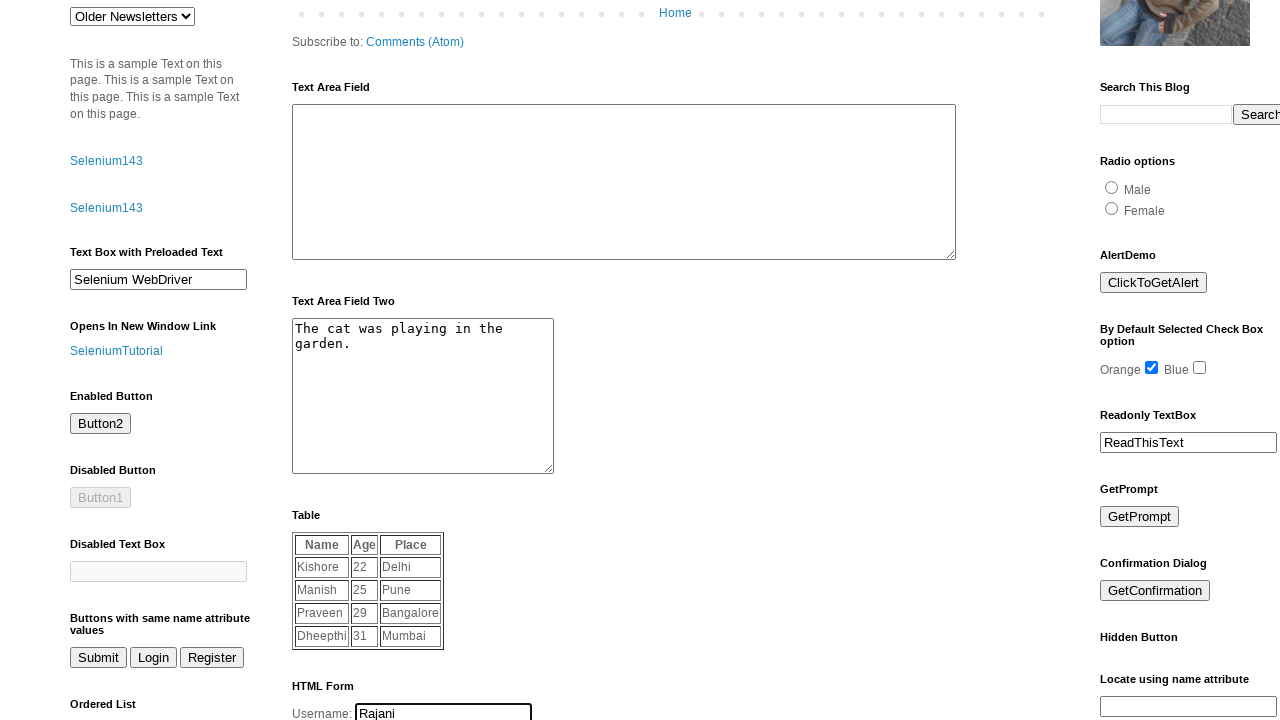

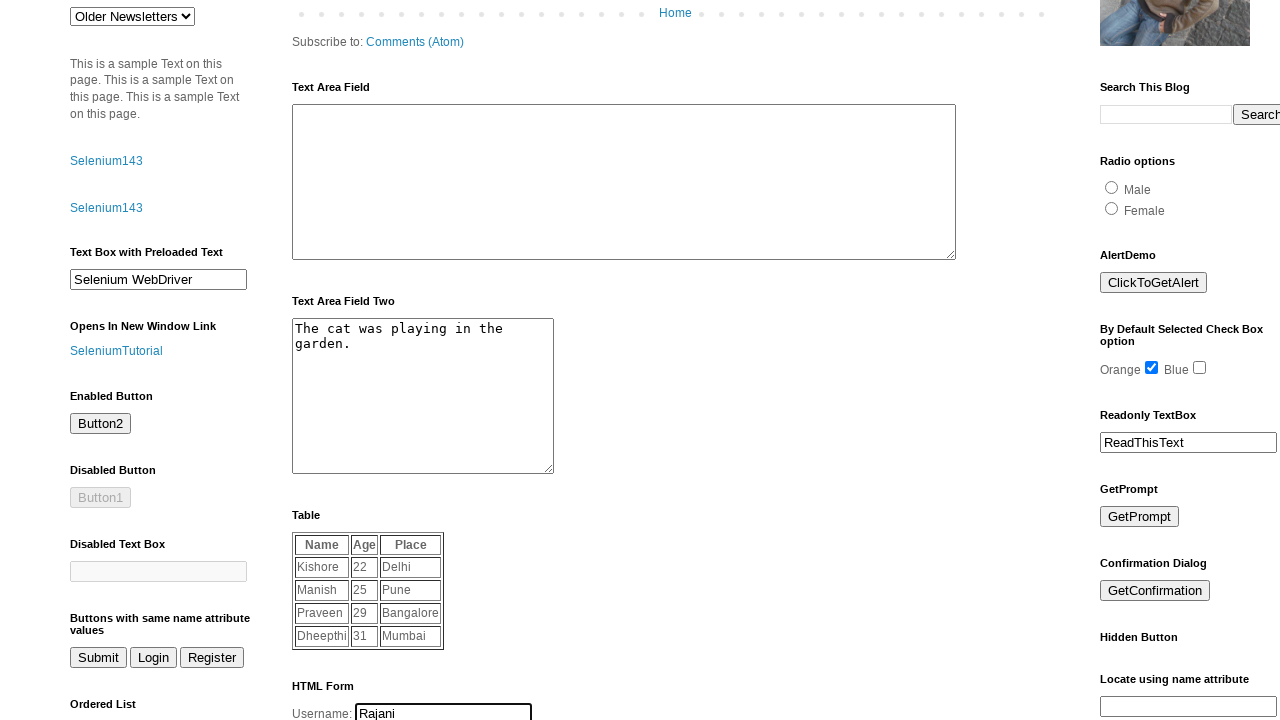